Navigates to Flipkart website and verifies that the current URL contains "flipkart" to confirm the page loaded correctly

Starting URL: https://www.flipkart.com

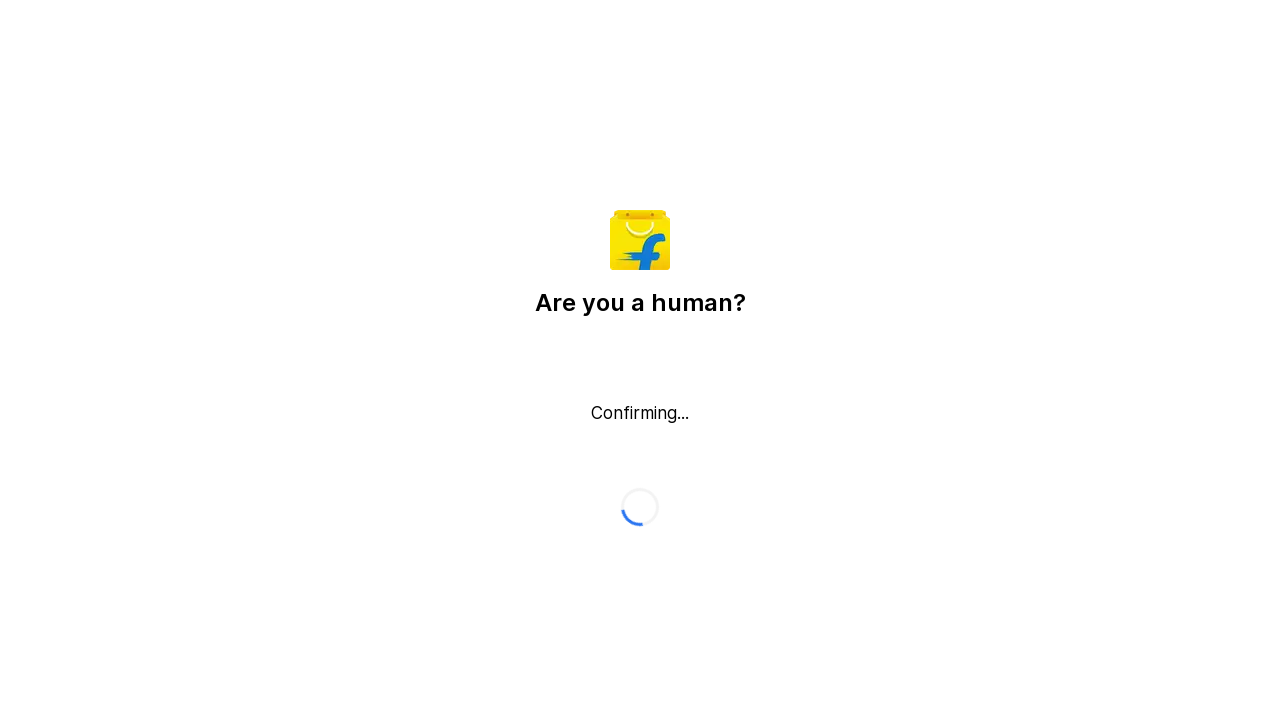

Waited for page DOM to fully load
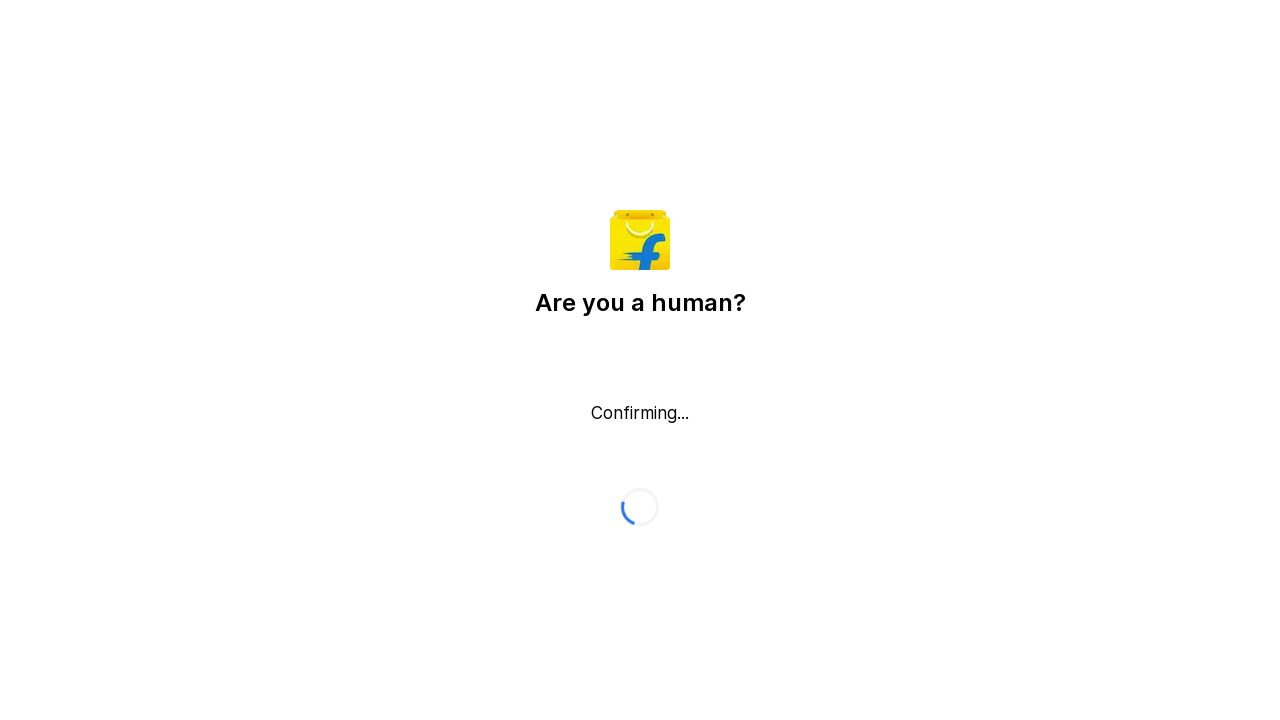

Captured current URL: https://www.flipkart.com/
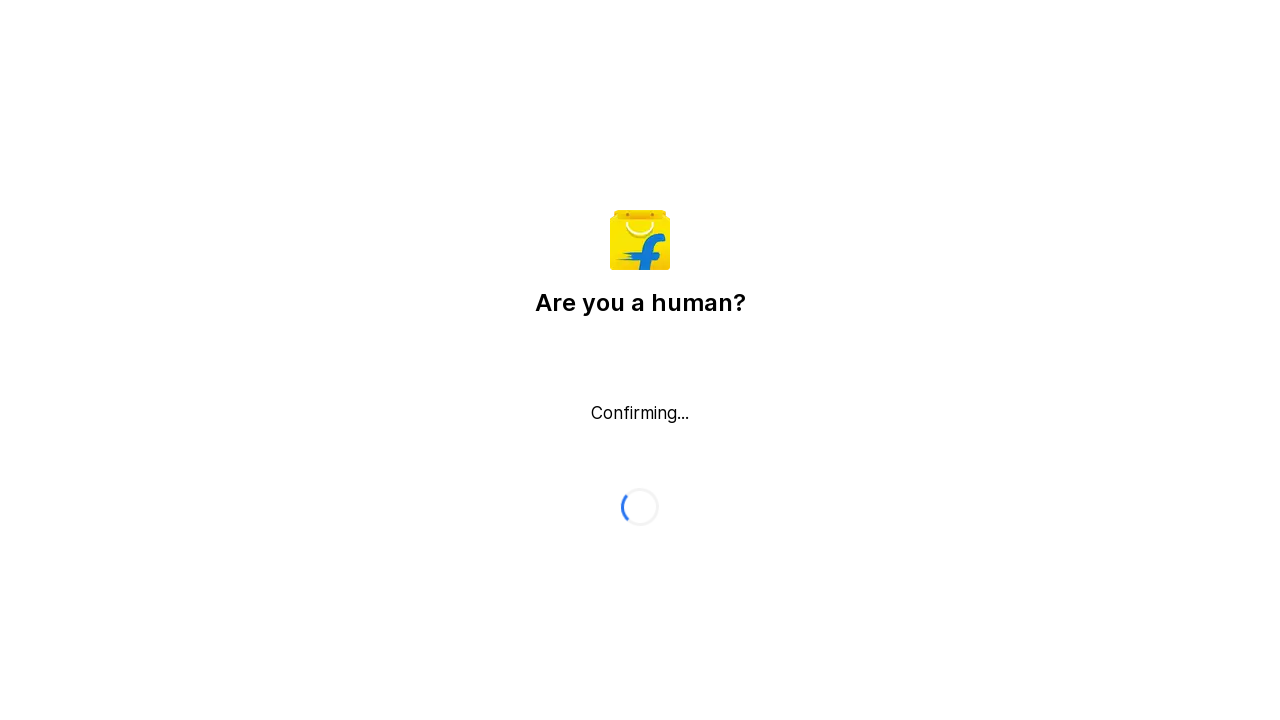

Verified that URL contains 'flipkart' - assertion passed
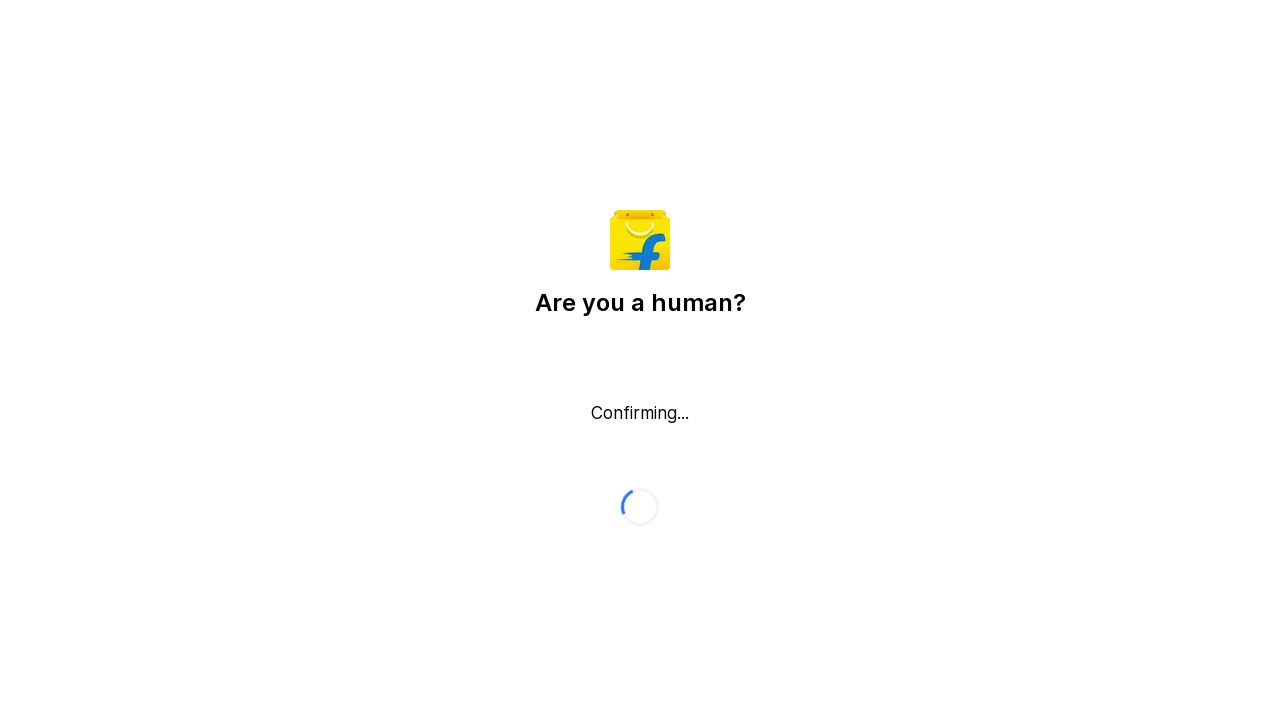

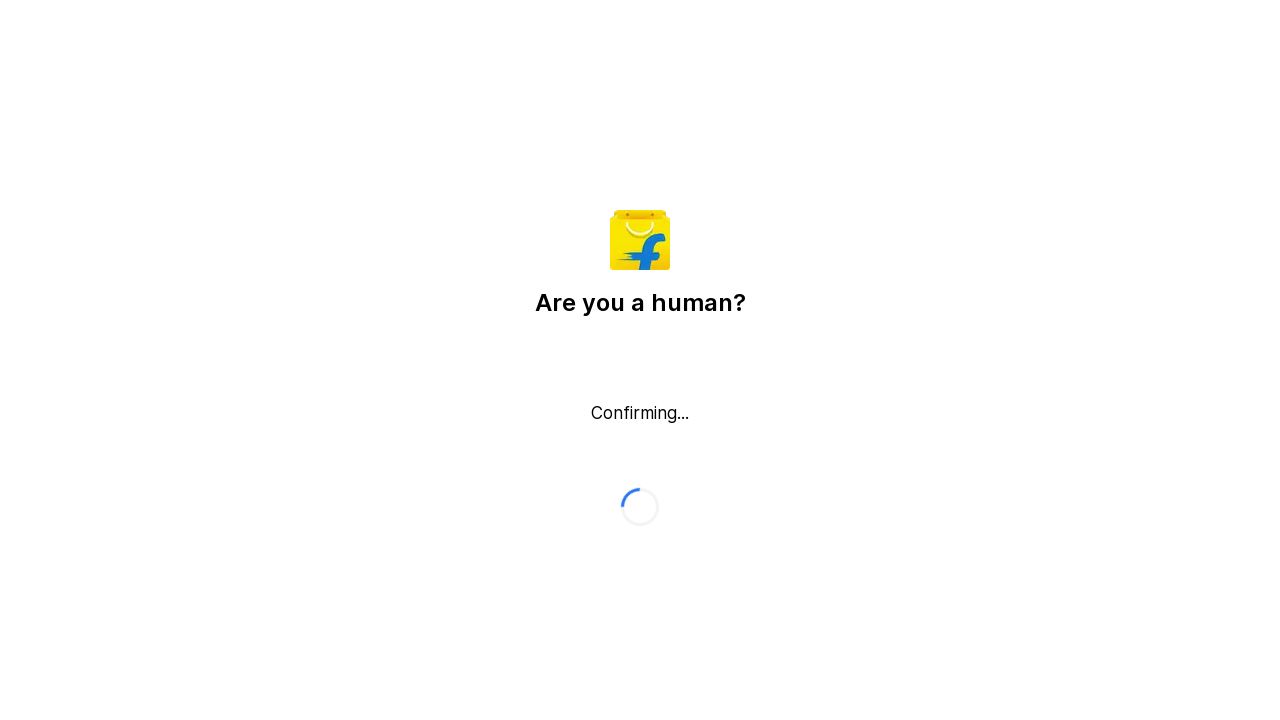